Tests double-click functionality on a button element and verifies the button text contains "double click"

Starting URL: https://demoqa.com/buttons

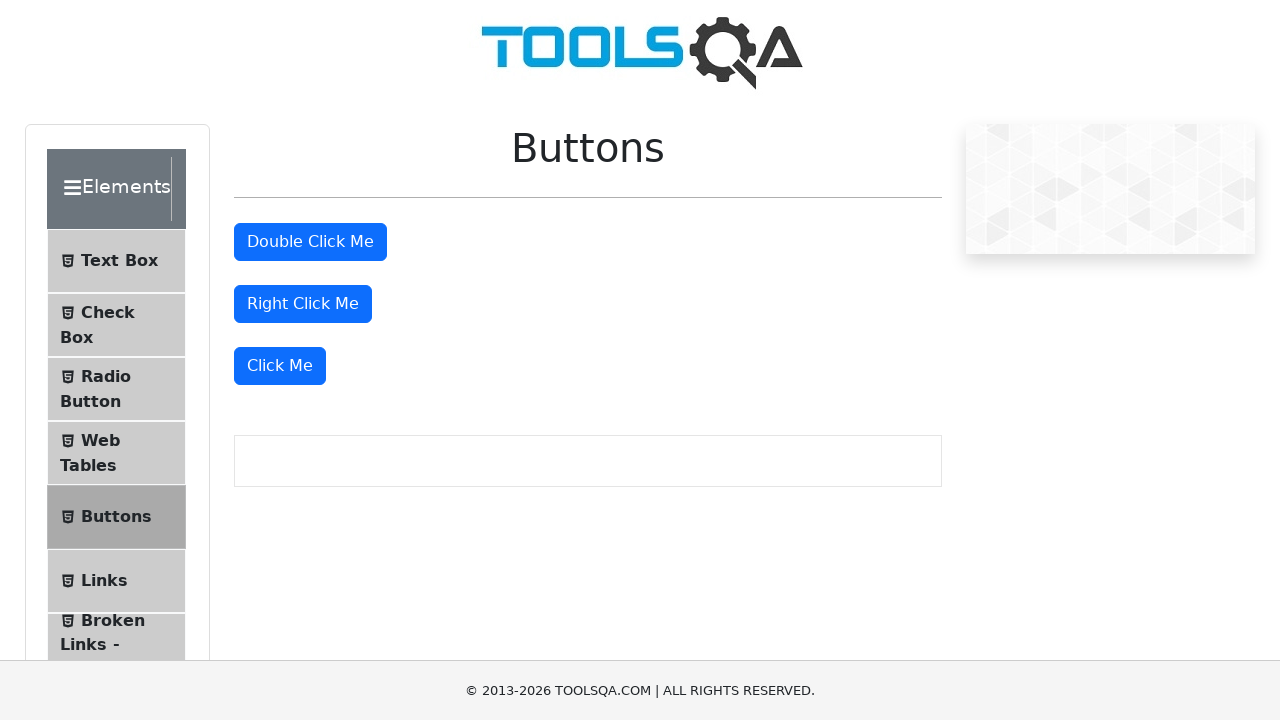

Double-clicked the double click button at (310, 242) on #doubleClickBtn
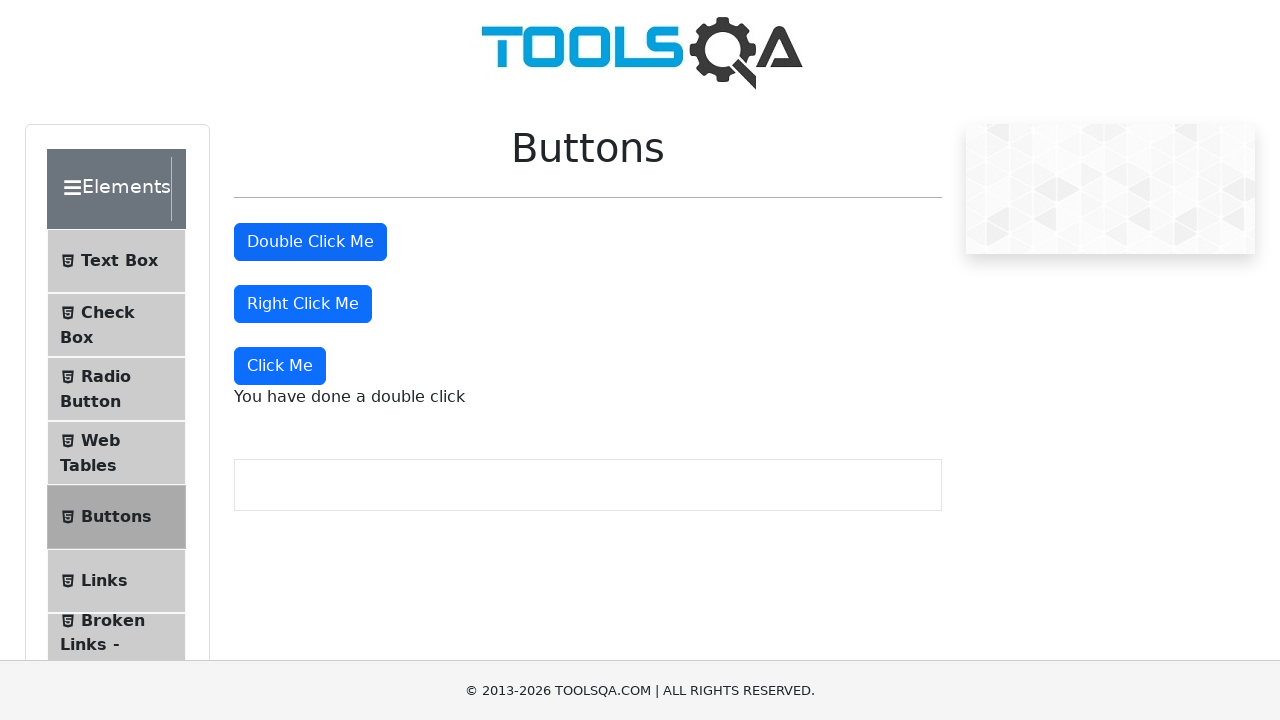

Double-click message appeared
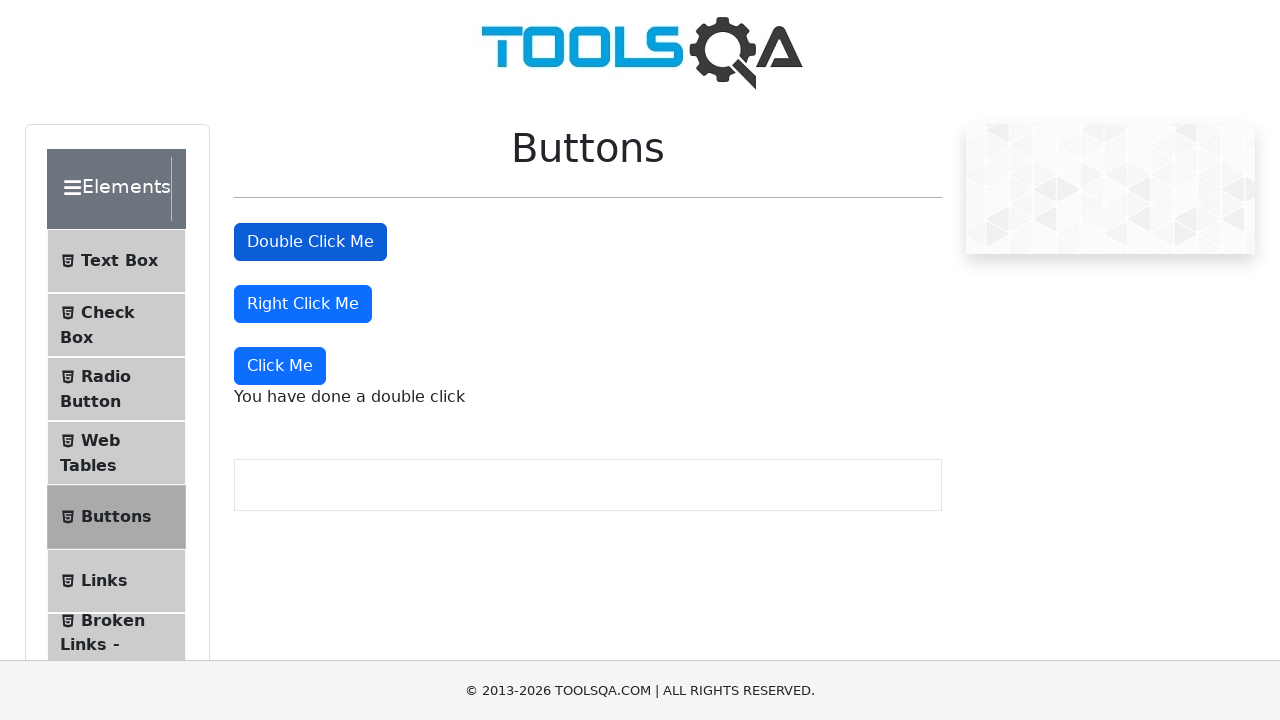

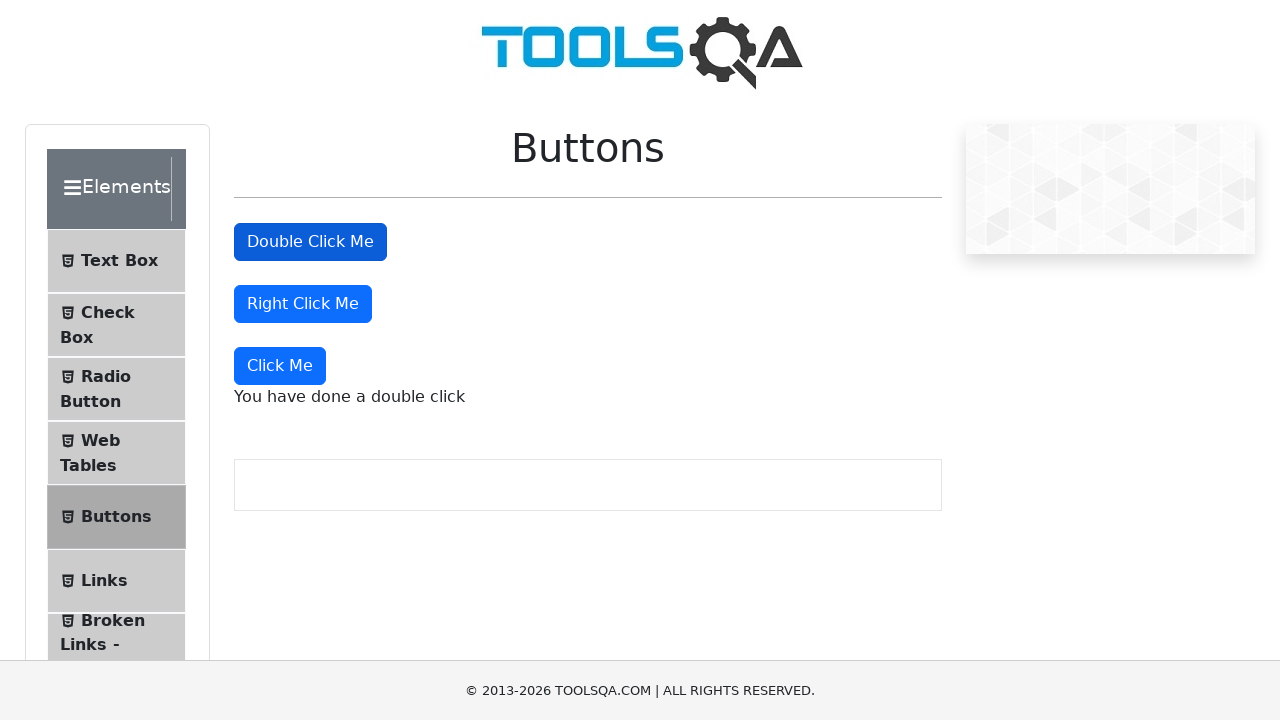